Navigates to an e-commerce shop page and verifies that product listings are displayed with titles, prices, and images

Starting URL: https://scrapeme.live/shop/

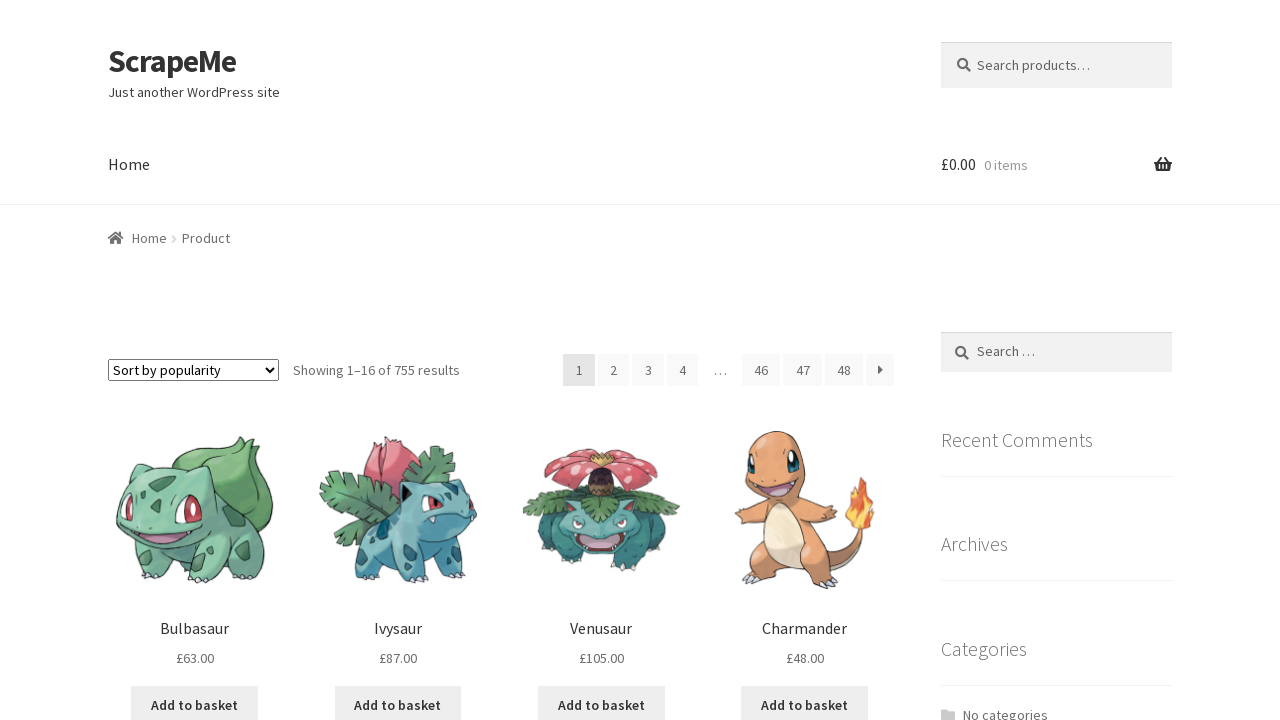

Navigated to e-commerce shop page
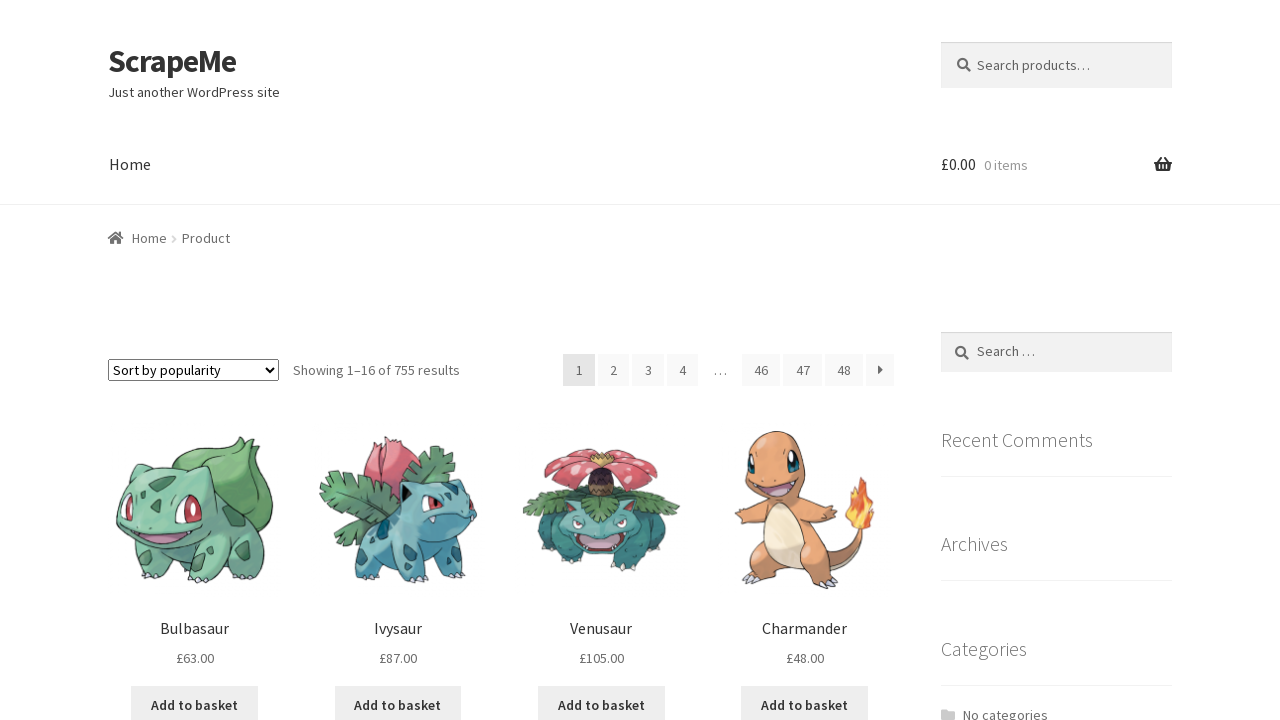

Product listings loaded on the page
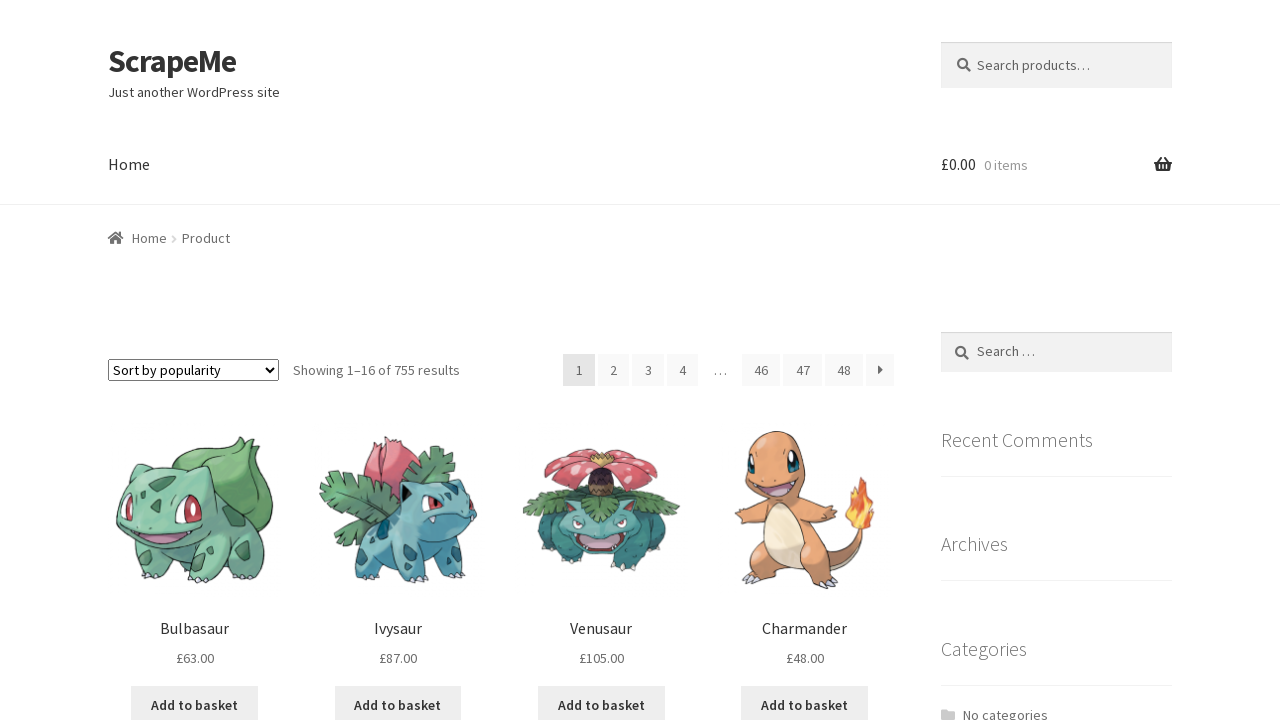

Product titles verified as present
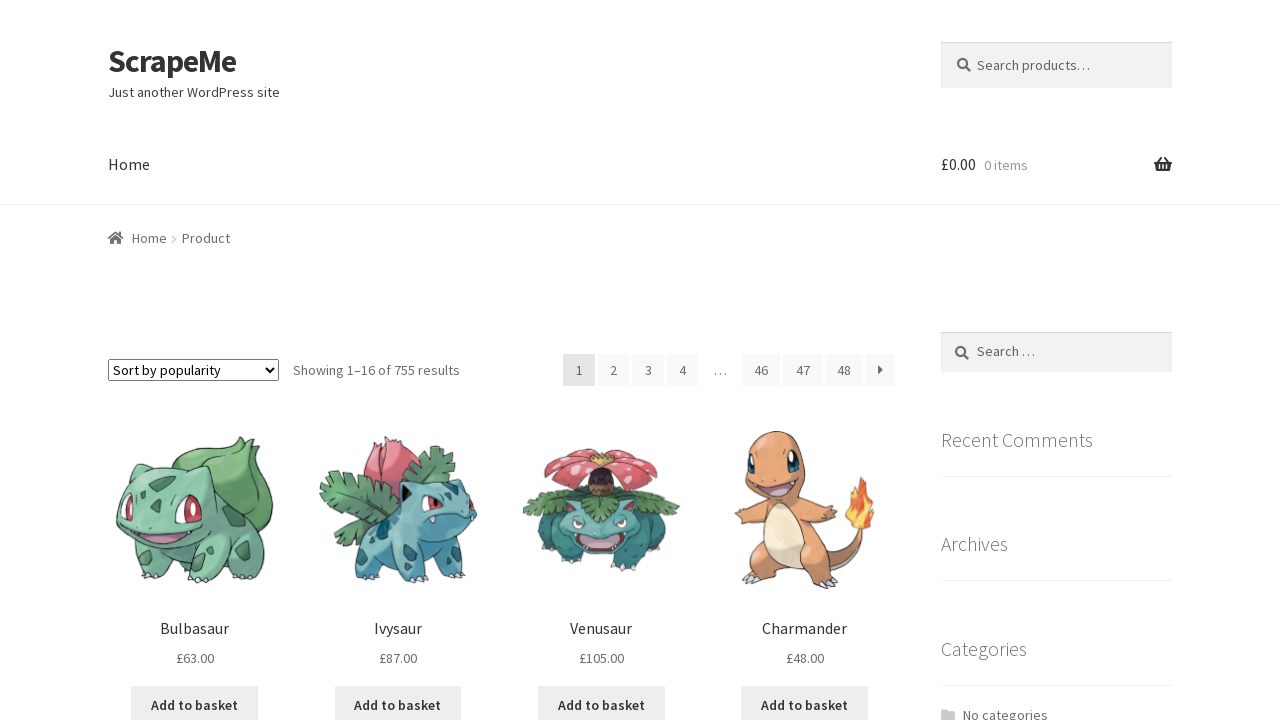

Product prices verified as present
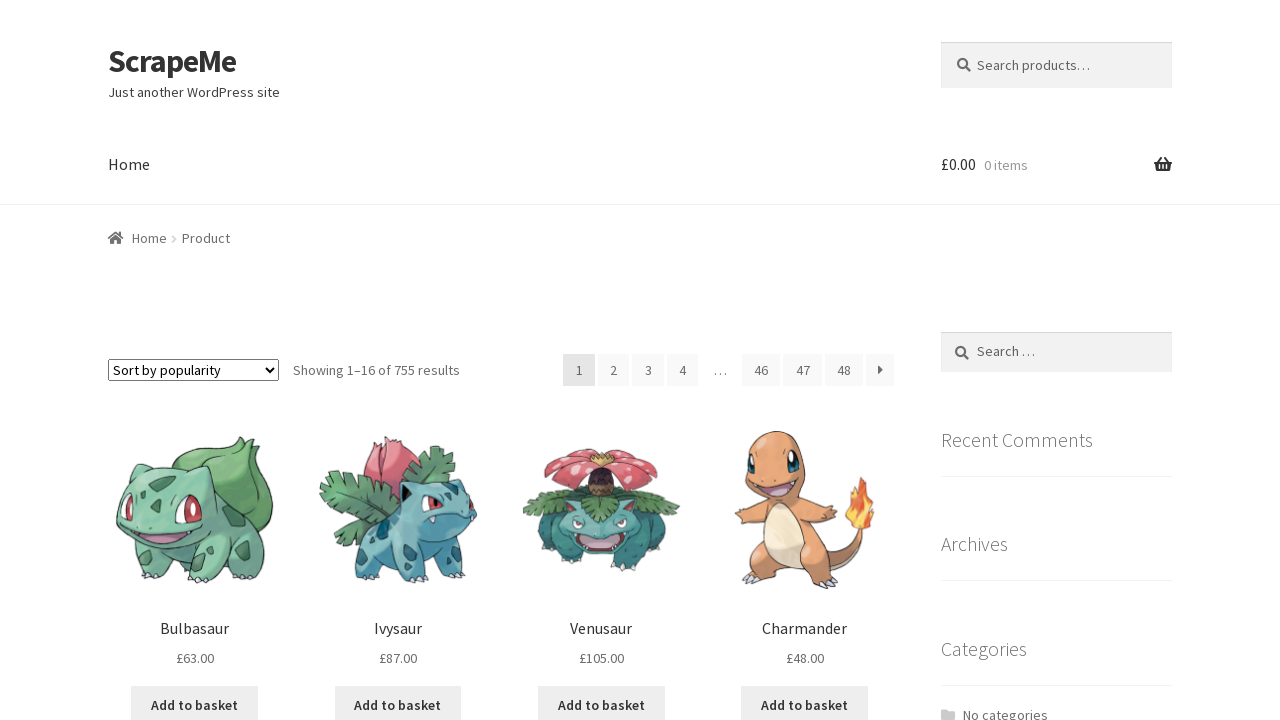

Product images verified as present
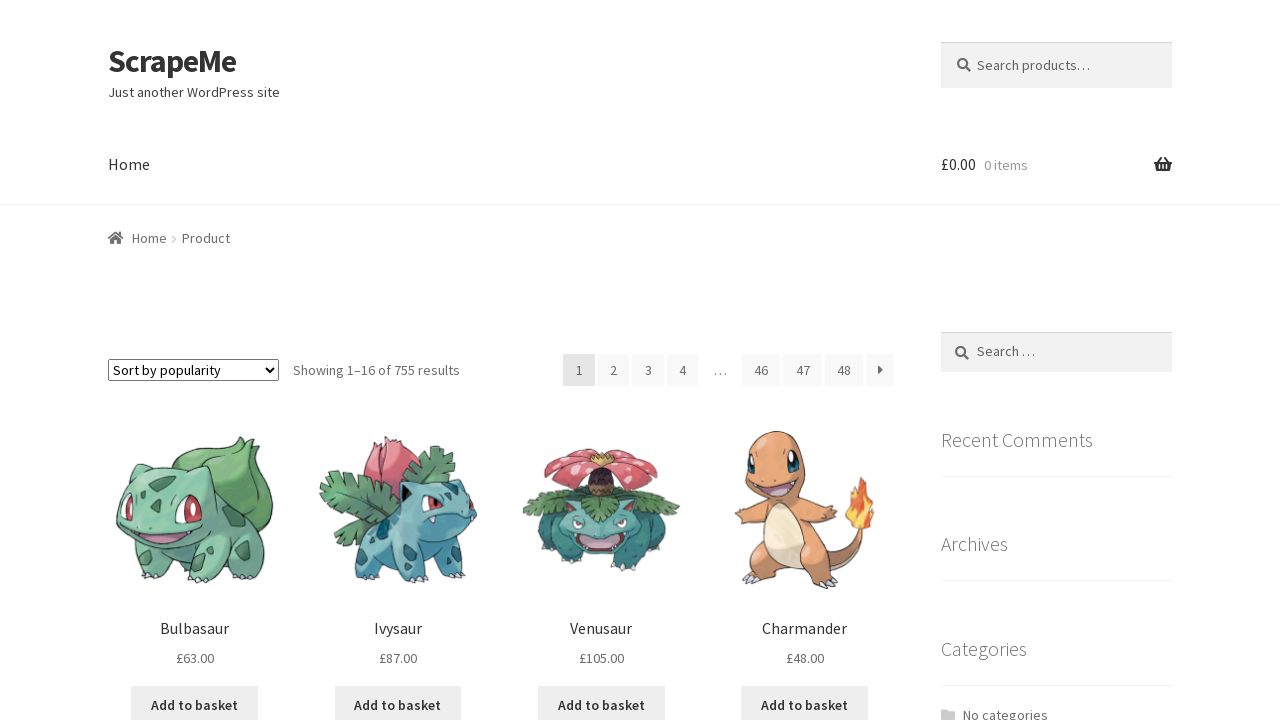

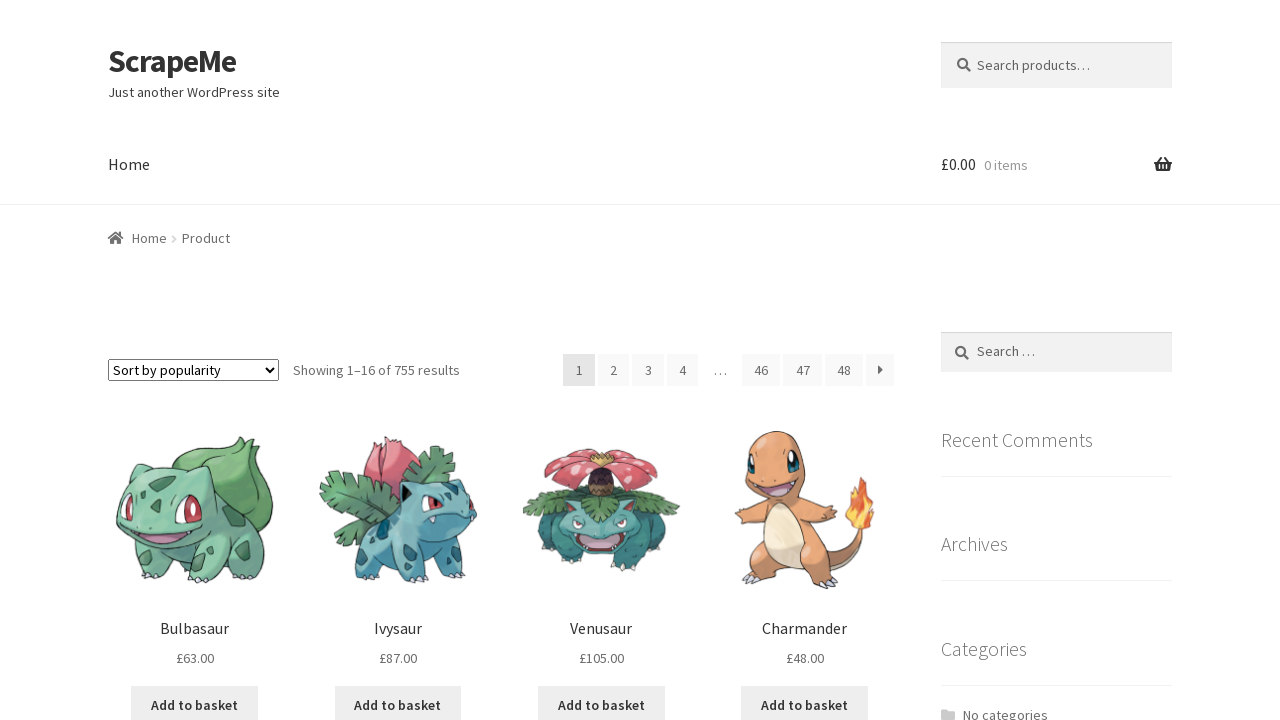